Tests simple alert handling by clicking an alert button and accepting the alert

Starting URL: https://demoqa.com/alerts

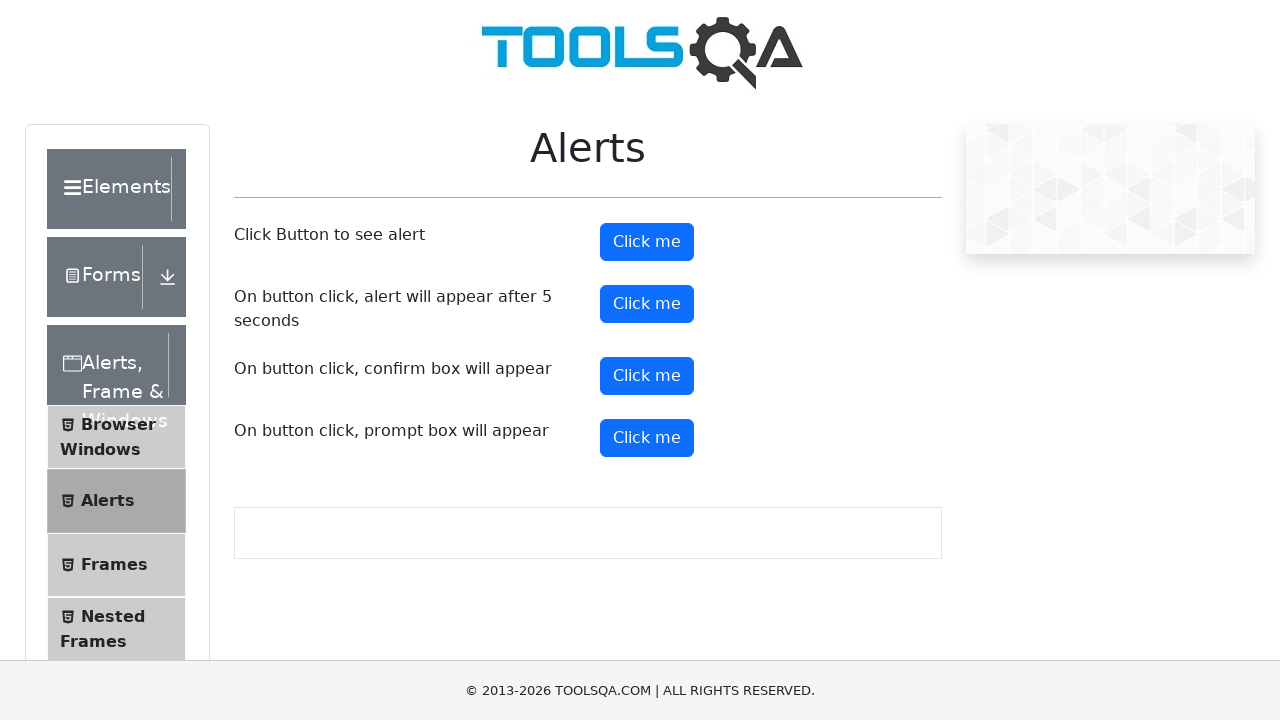

Navigated to alerts demo page
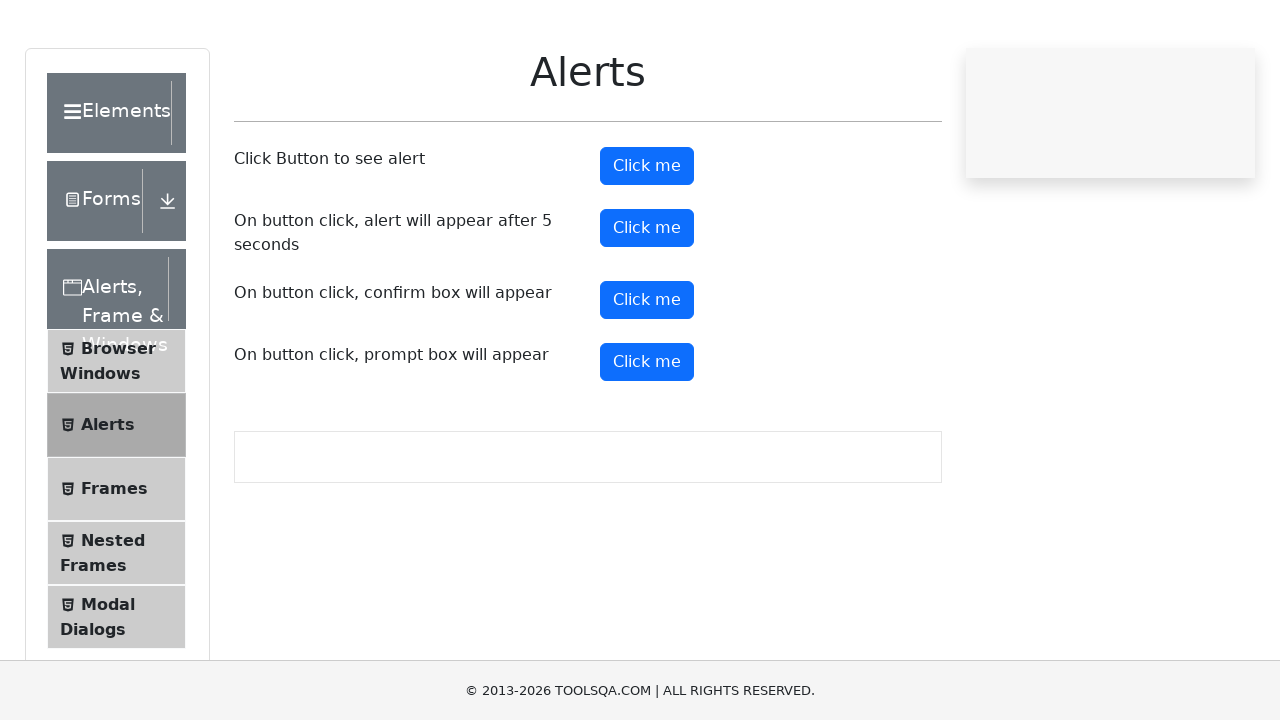

Clicked alert button at (647, 242) on #alertButton
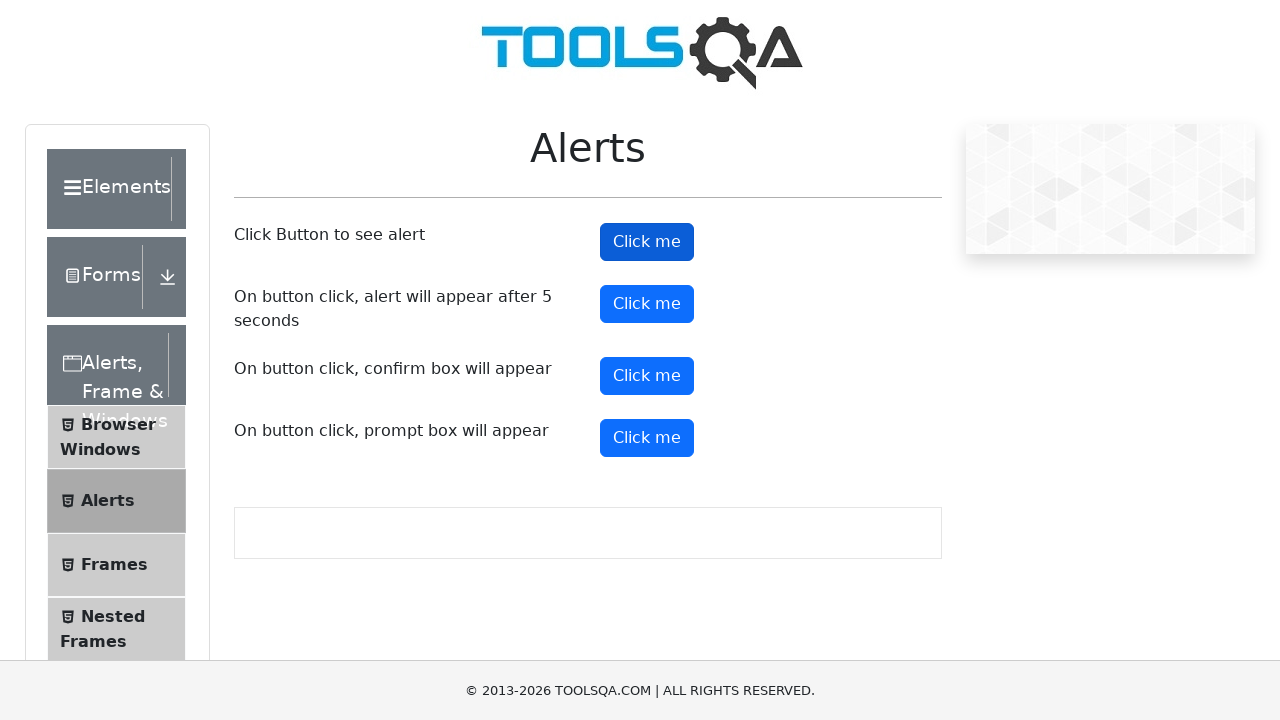

Alert dialog accepted
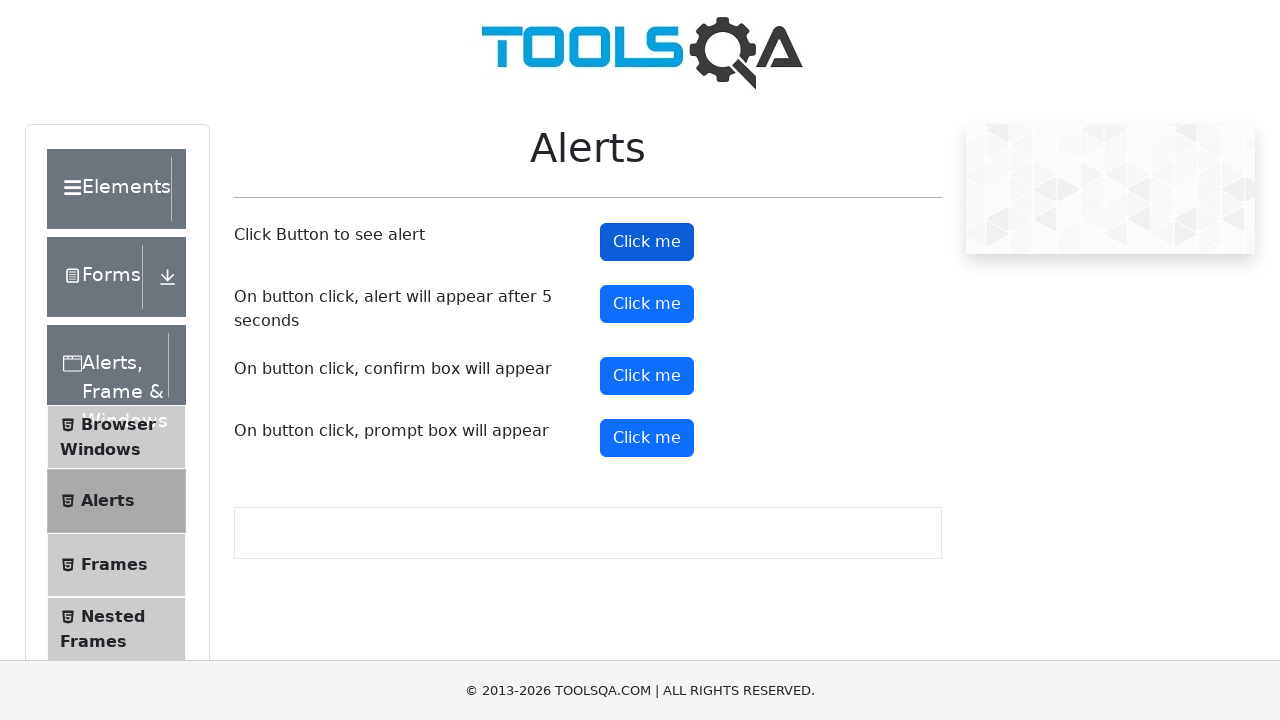

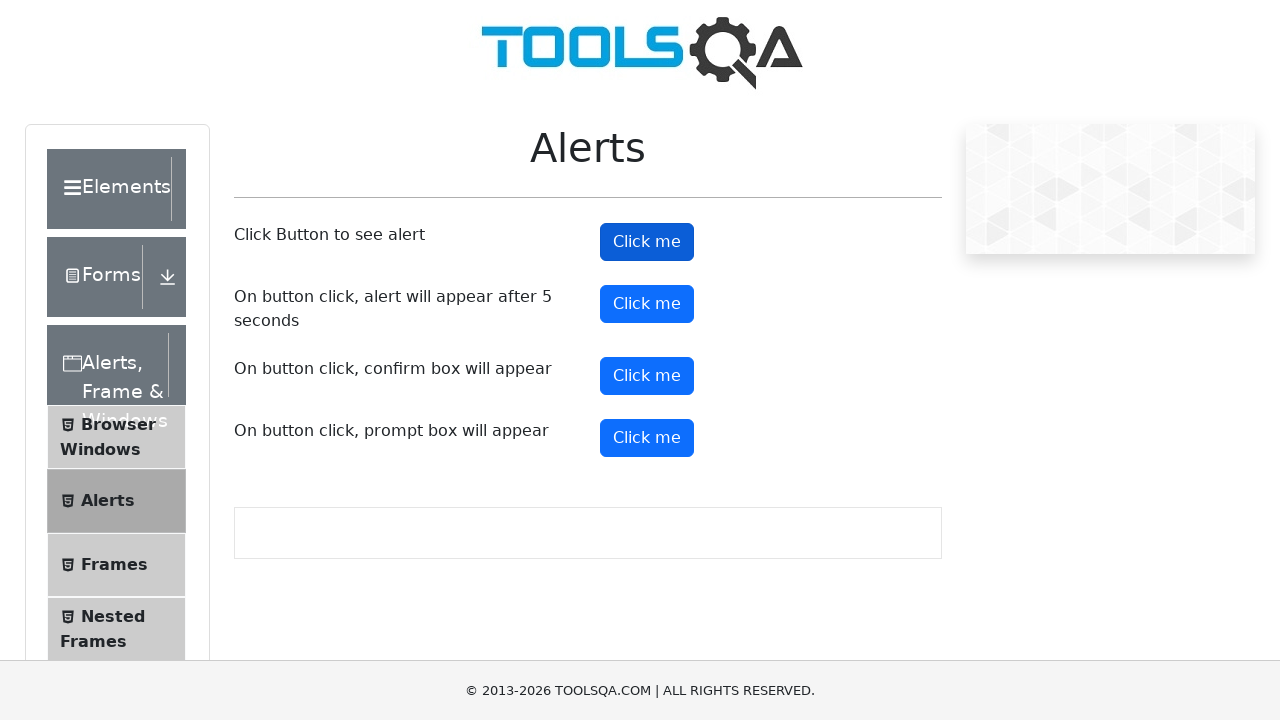